Tests confirmation alert functionality by clicking a button that triggers an alert and then accepting it

Starting URL: https://www.automationtestinginsider.com/2019/08/textarea-textarea-element-defines-multi.html

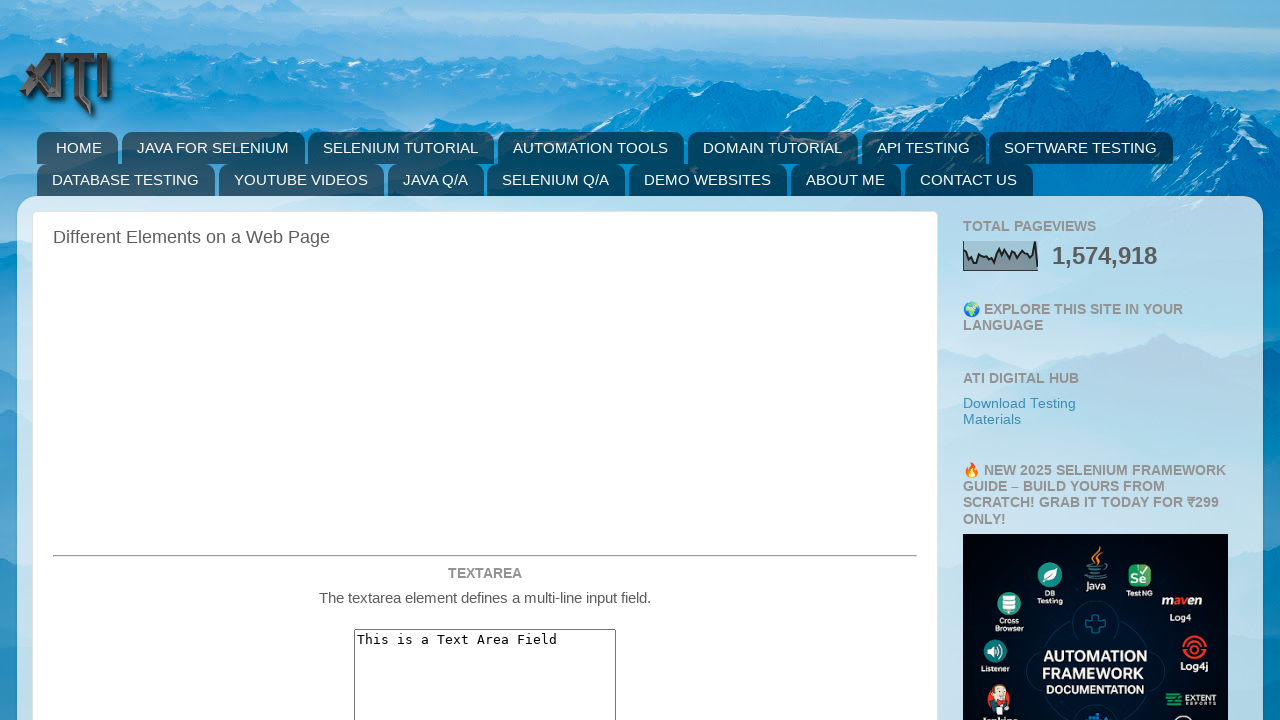

Clicked confirmation alert button to trigger alert dialog at (485, 360) on #confirmationAlert
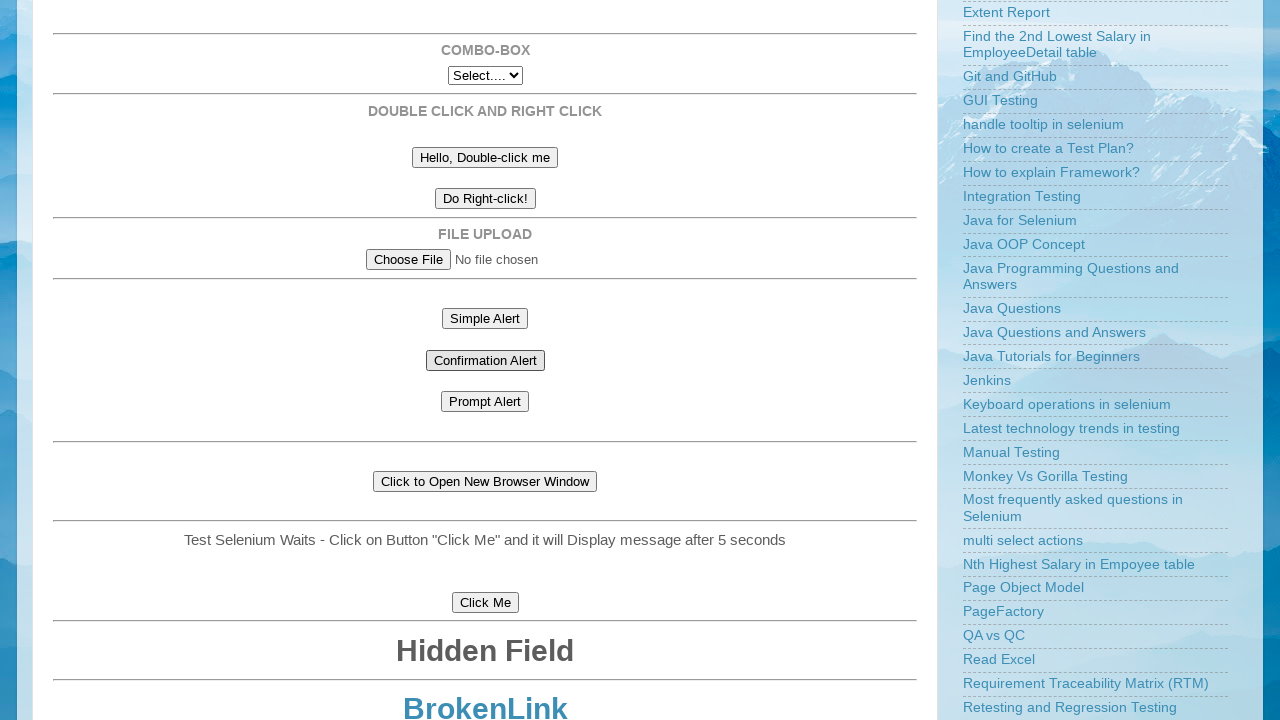

Set up dialog handler to accept alerts
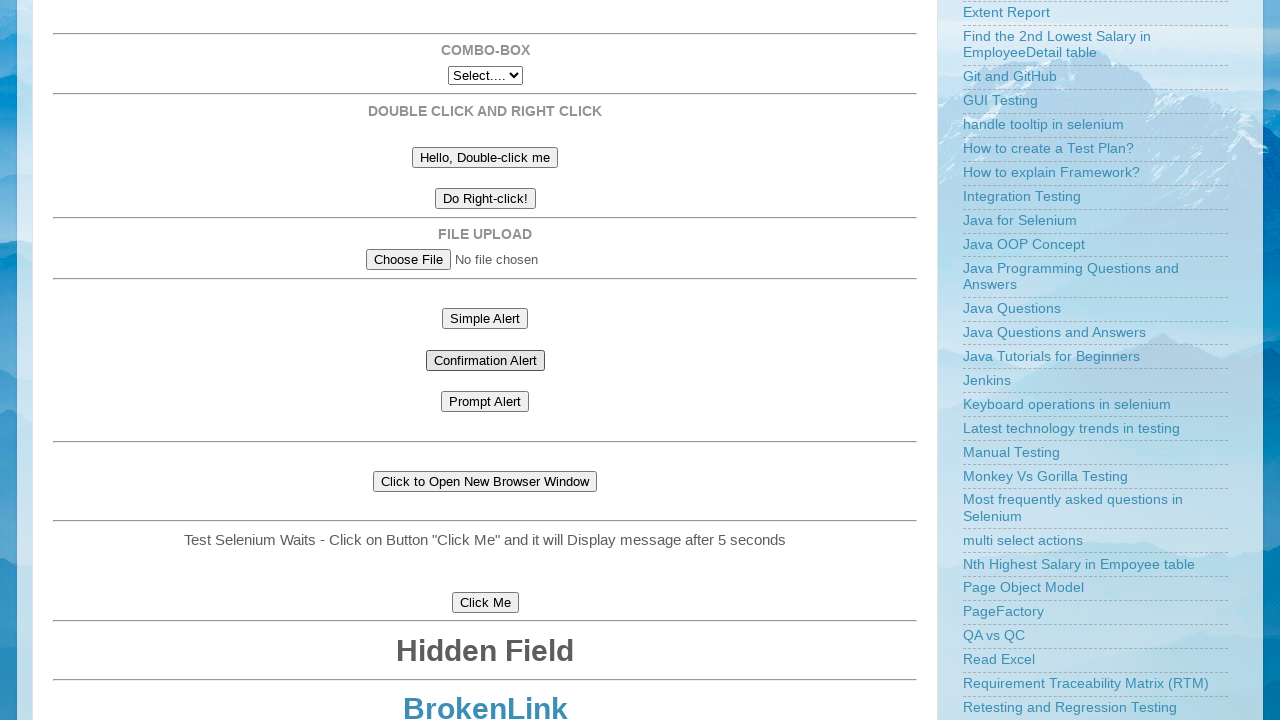

Clicked confirmation alert button again to trigger and handle alert at (485, 360) on #confirmationAlert
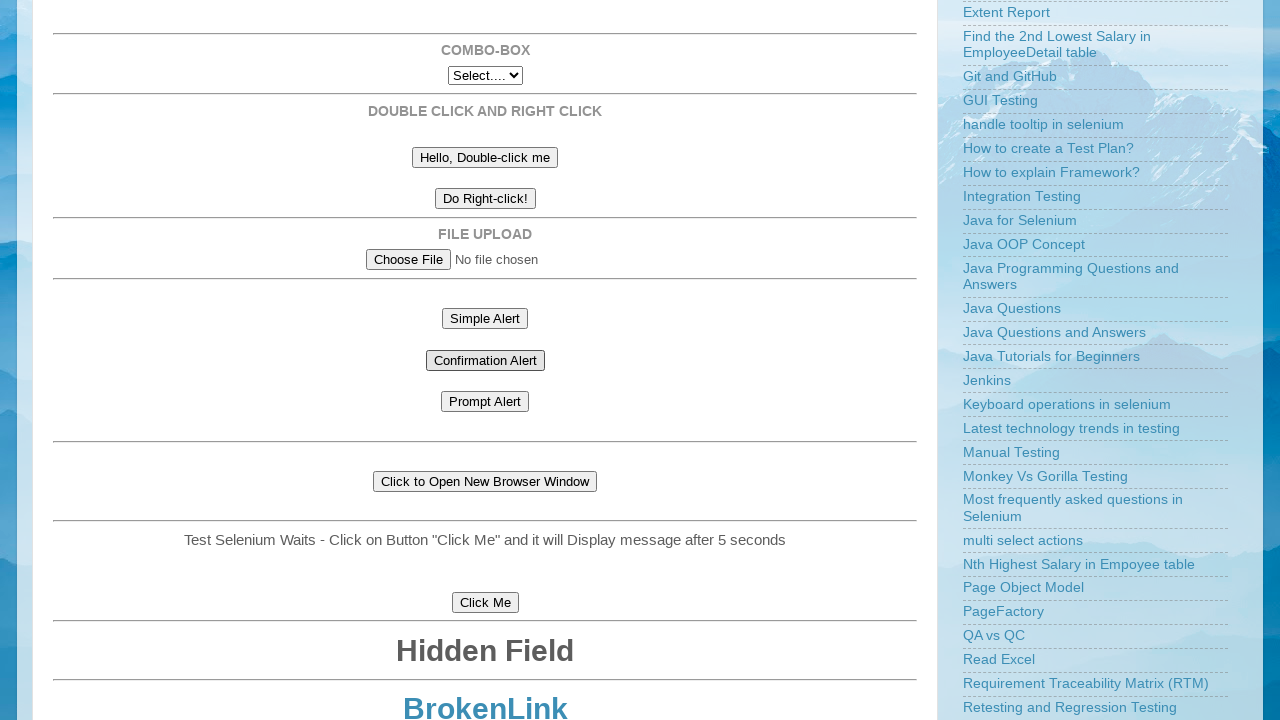

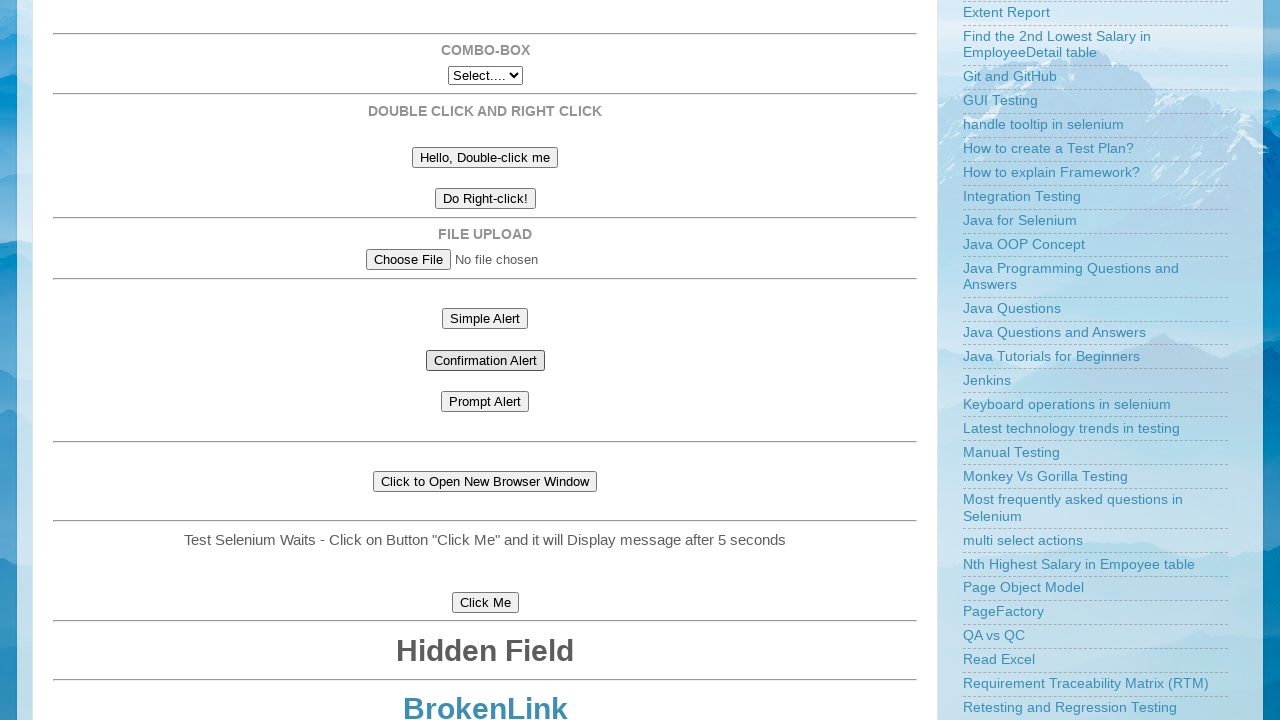